Fills out a practice registration form on demoqa.com including personal information, date of birth selection, subjects, hobbies, address, and location dropdowns, then verifies successful submission modal appears.

Starting URL: https://demoqa.com/automation-practice-form

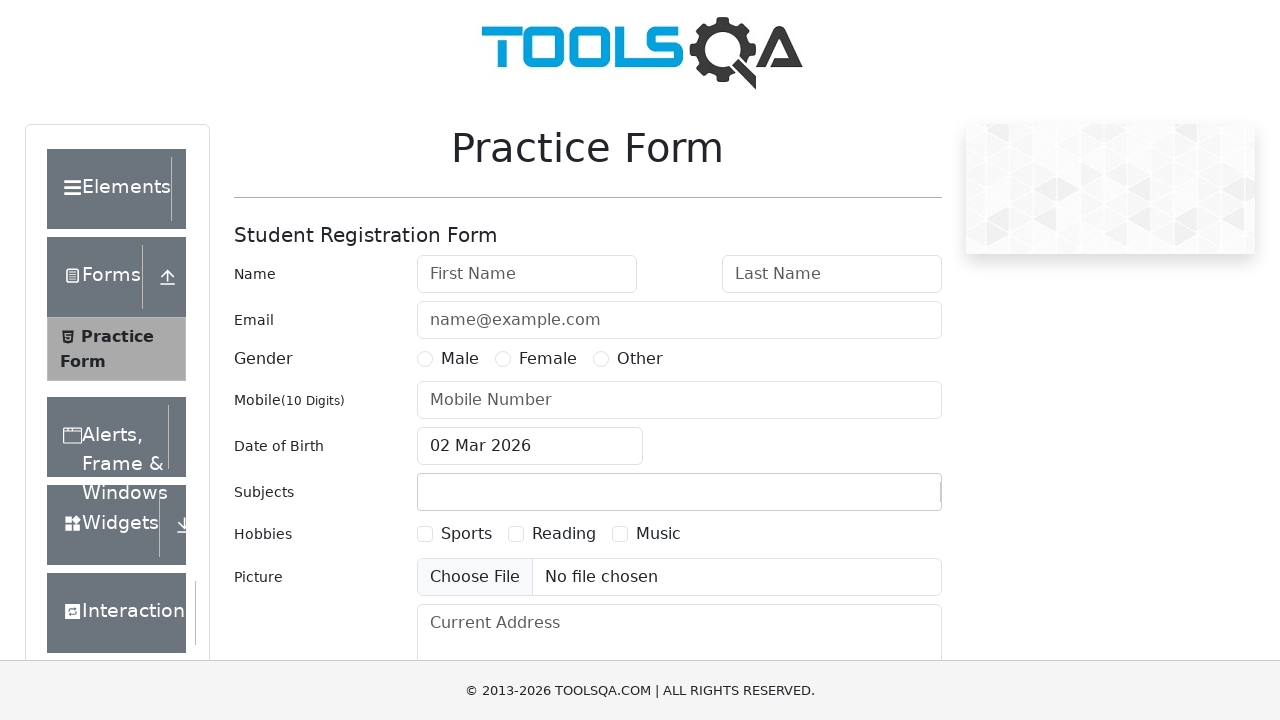

Filled first name field with 'Basil' on #firstName
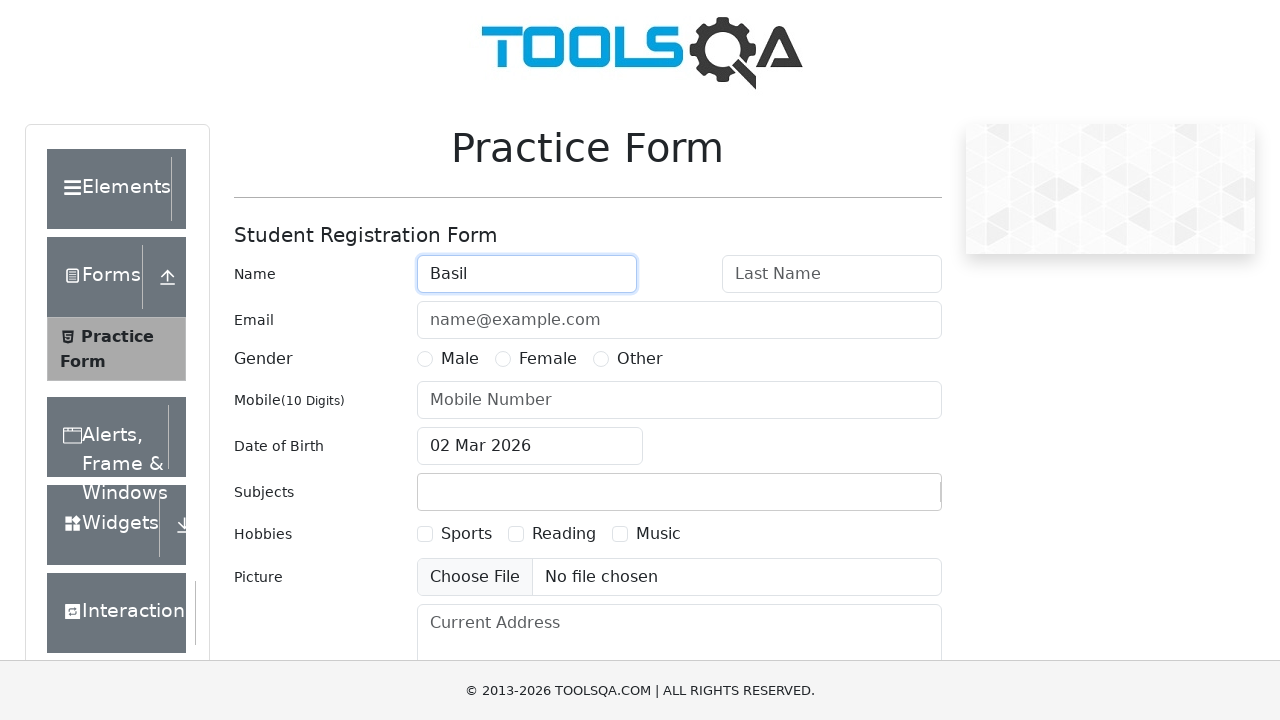

Filled last name field with 'Pupkin' on #lastName
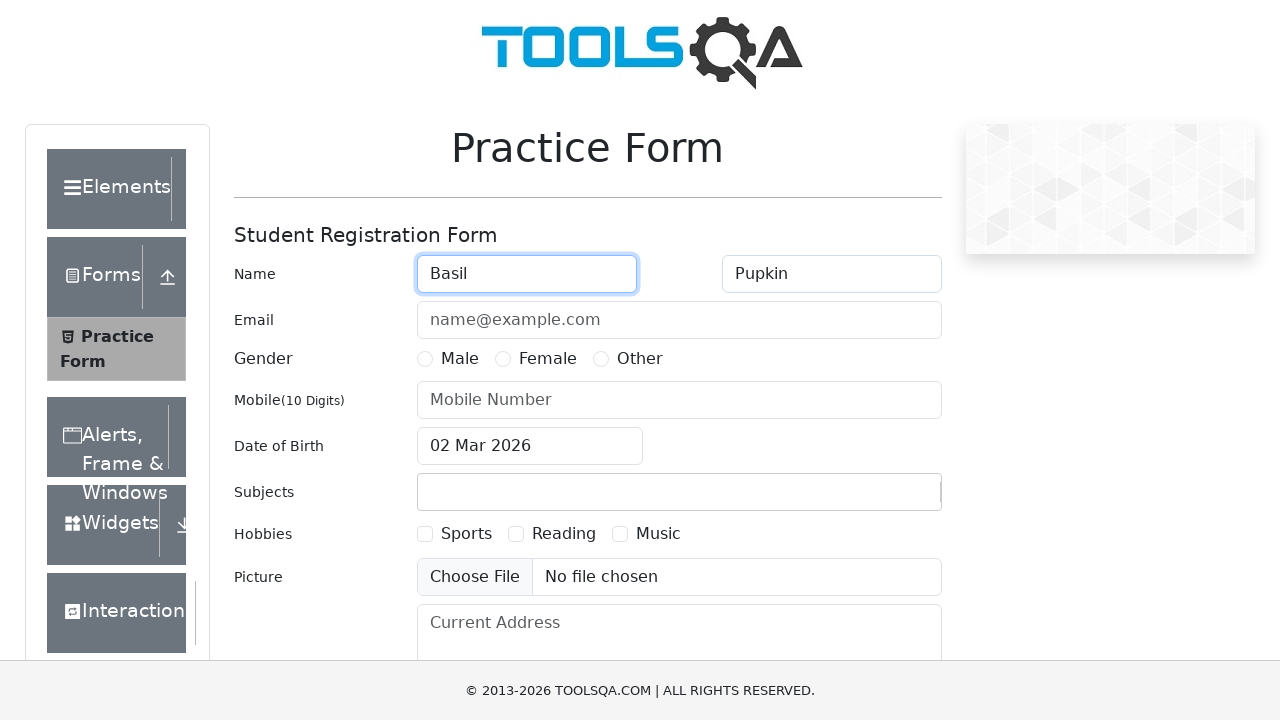

Filled email field with 'pupkin@basil.com' on #userEmail
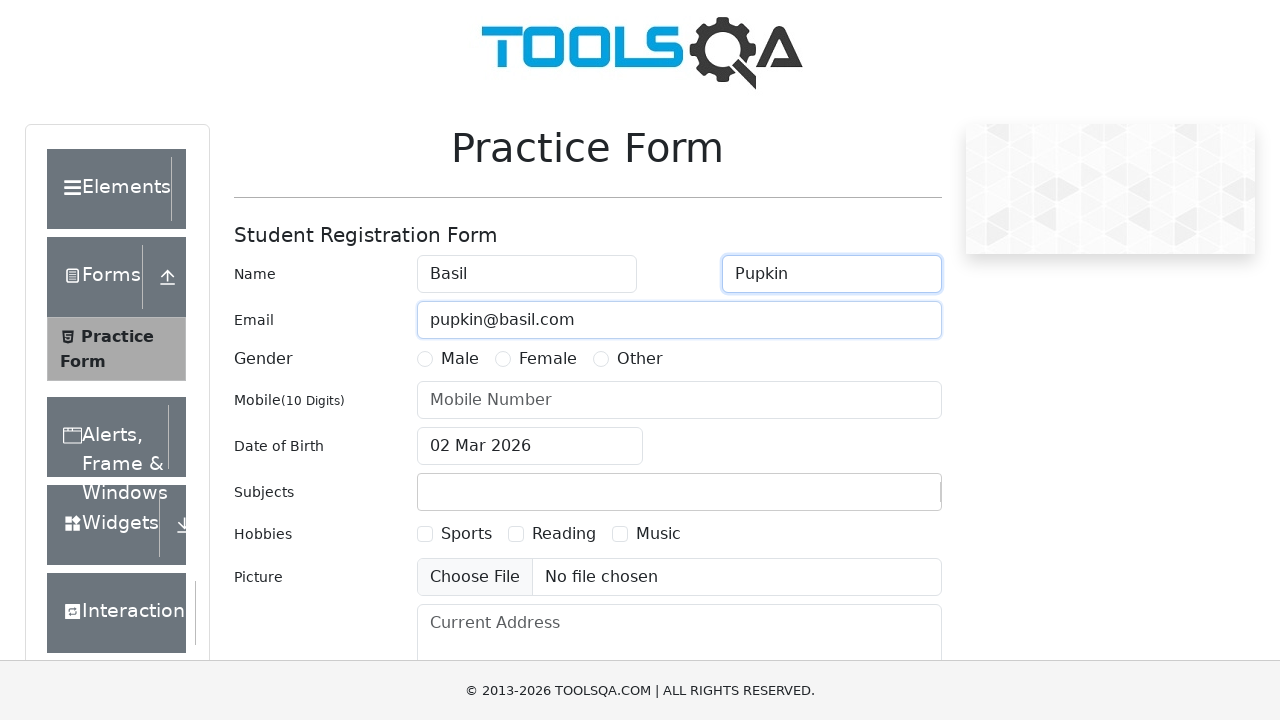

Selected Male gender radio button at (460, 359) on label[for='gender-radio-1']
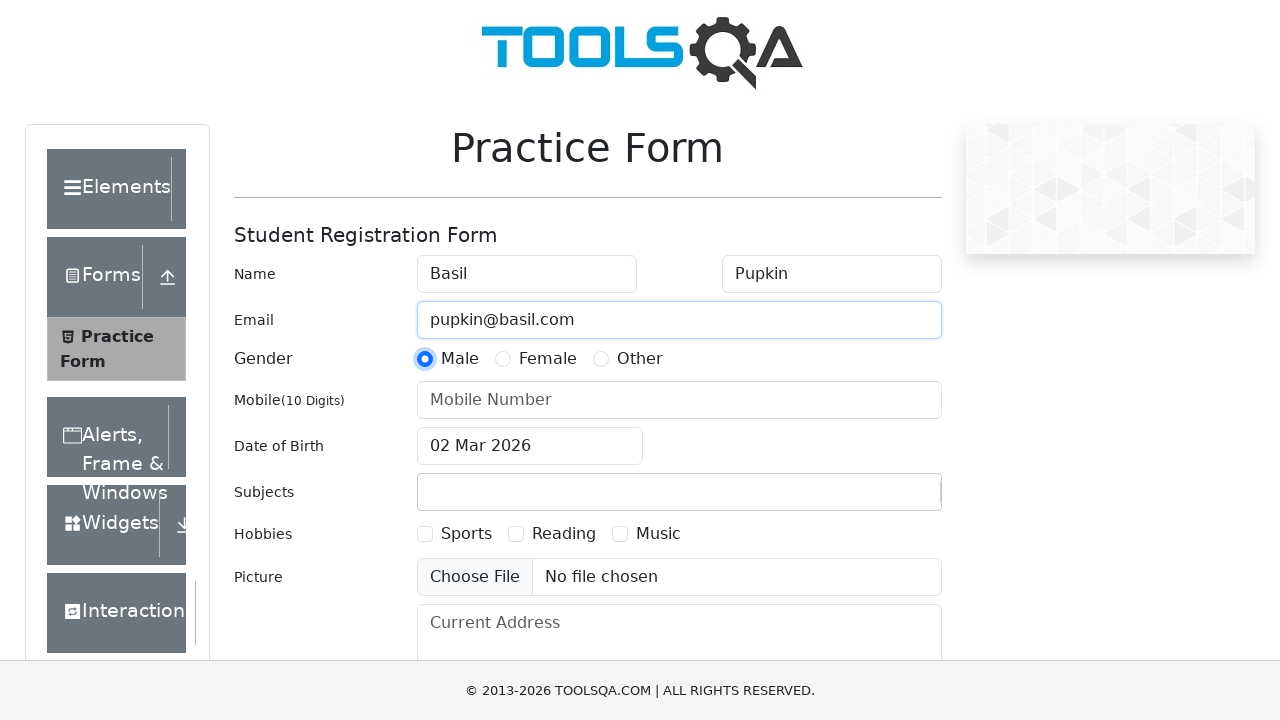

Filled phone number field with '0441234567' on #userNumber
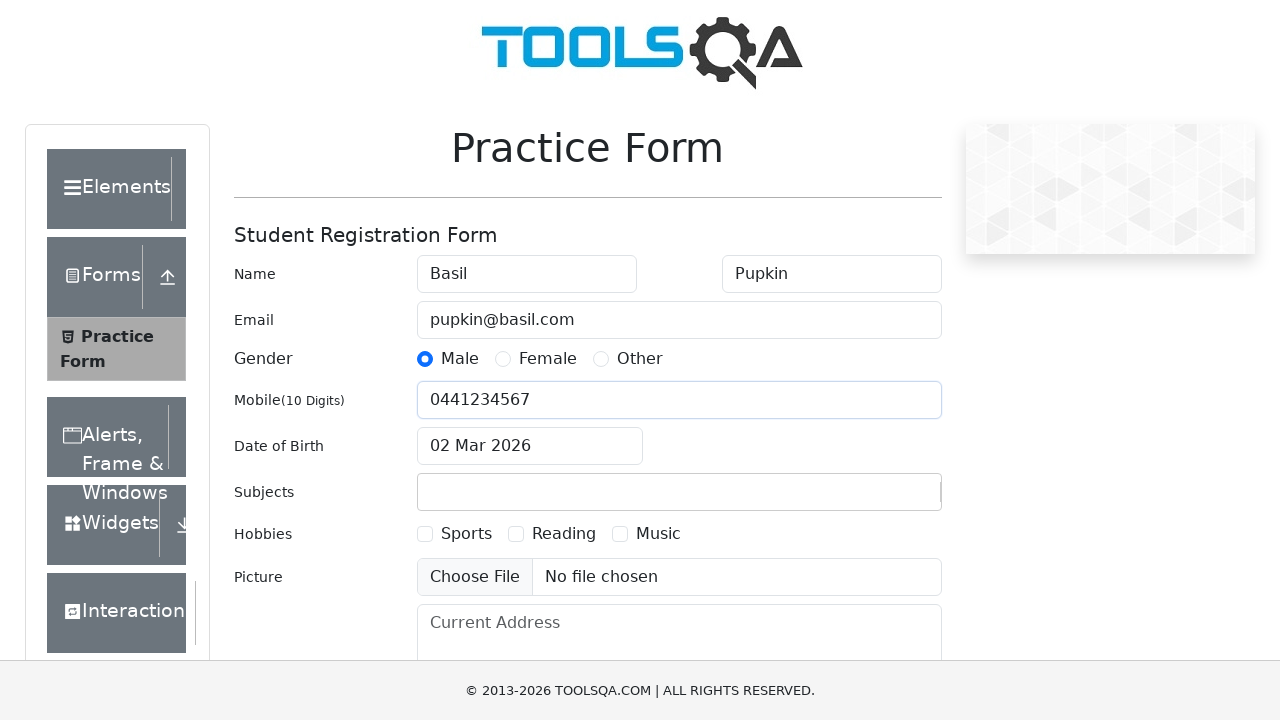

Opened date of birth picker at (530, 446) on #dateOfBirthInput
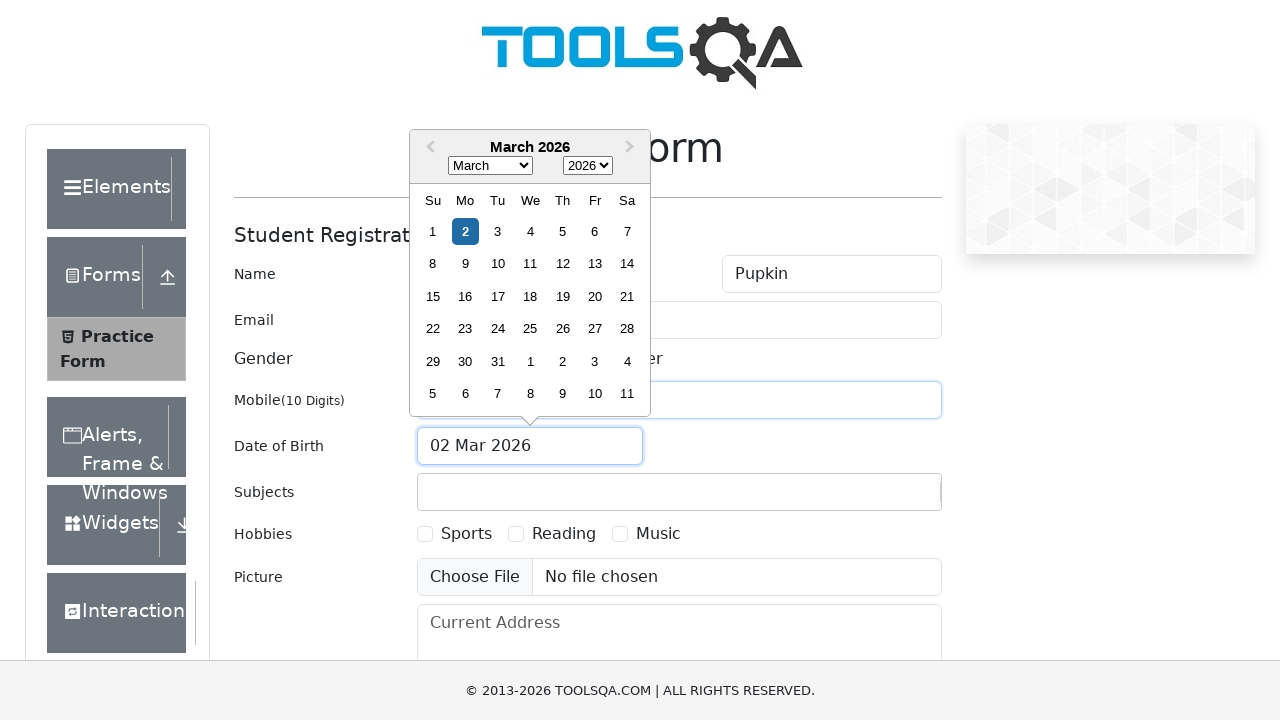

Selected February from month dropdown on .react-datepicker__month-select
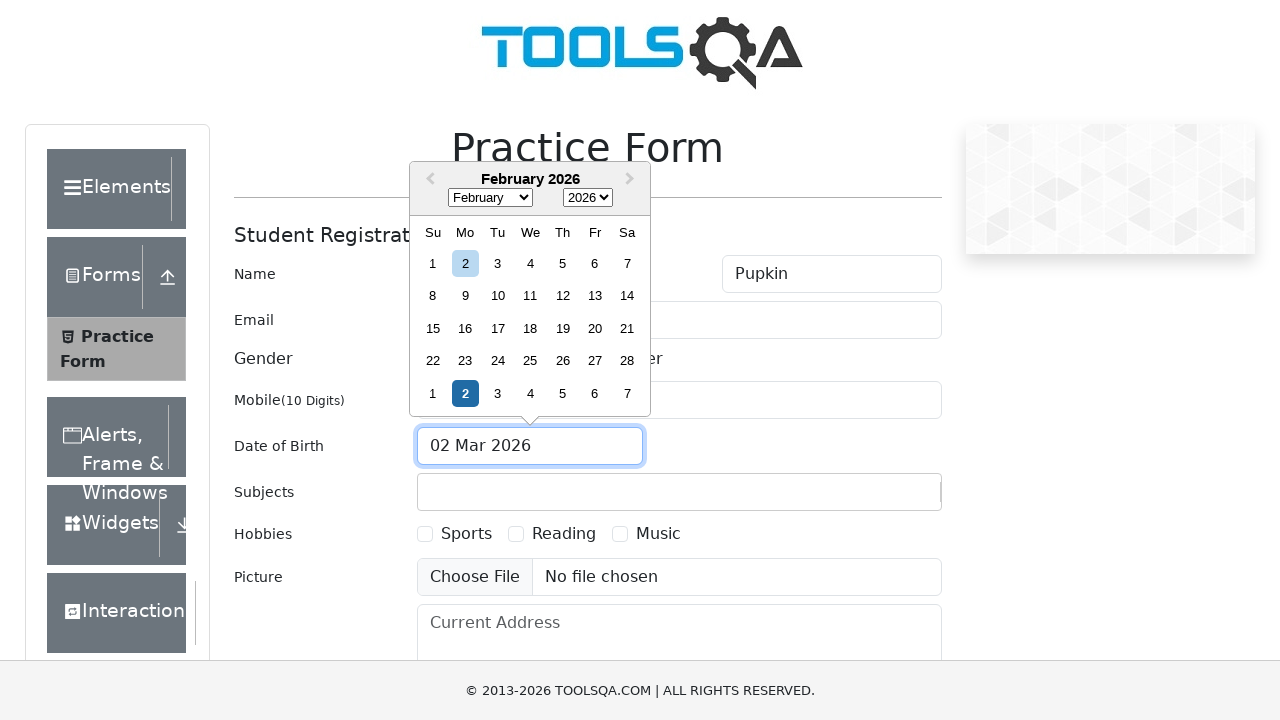

Selected 1982 from year dropdown on .react-datepicker__year-select
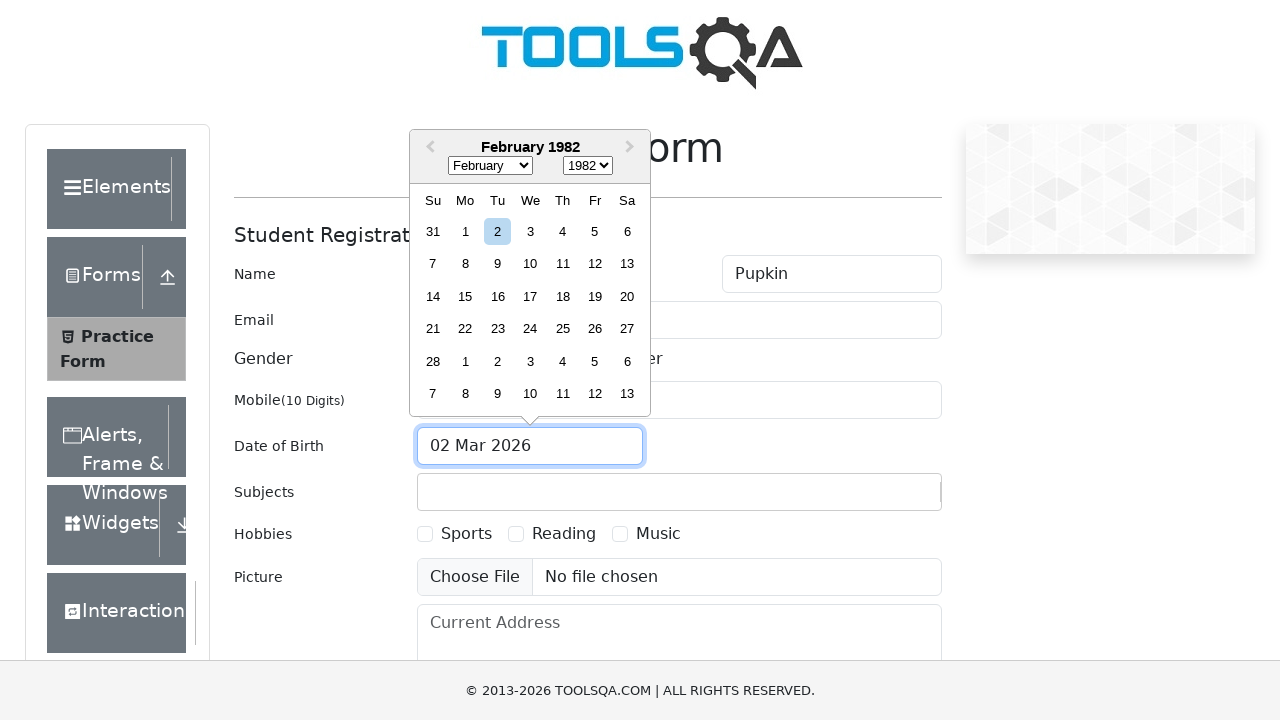

Selected day 6 from date picker at (627, 231) on .react-datepicker__day--006:not(.react-datepicker__day--outside-month)
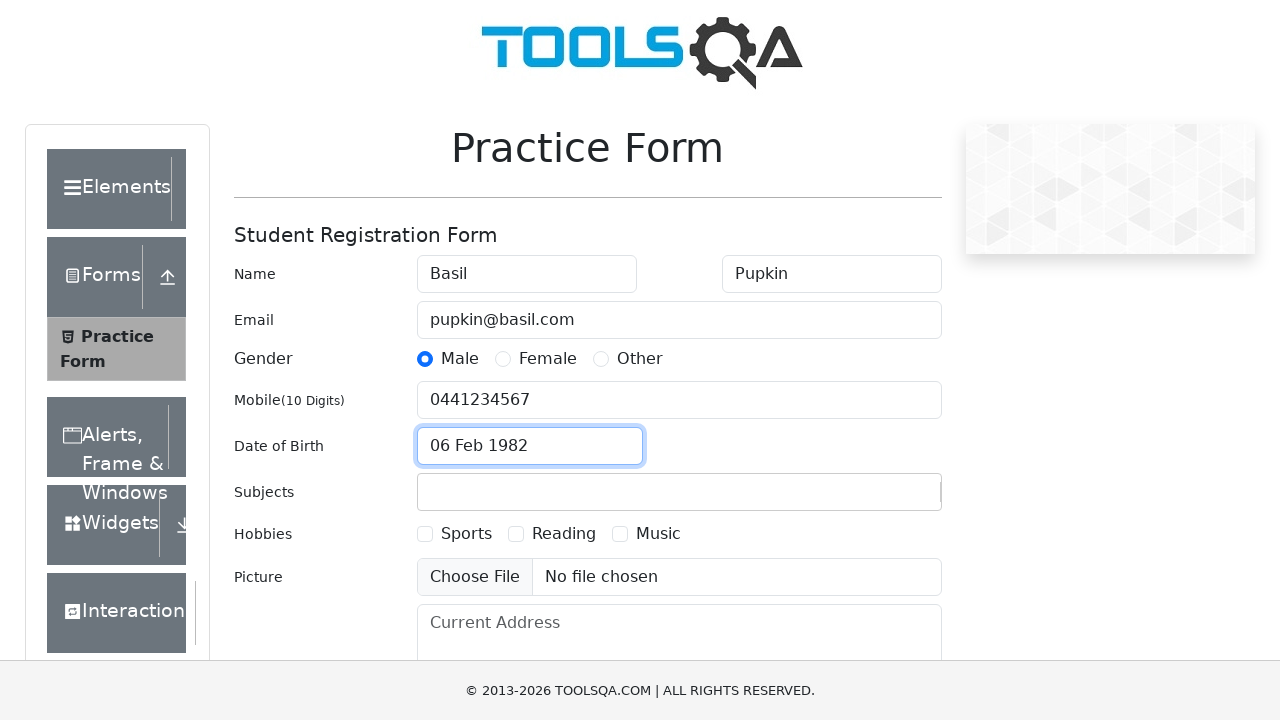

Typed 'Bio' in subjects field on #subjectsInput
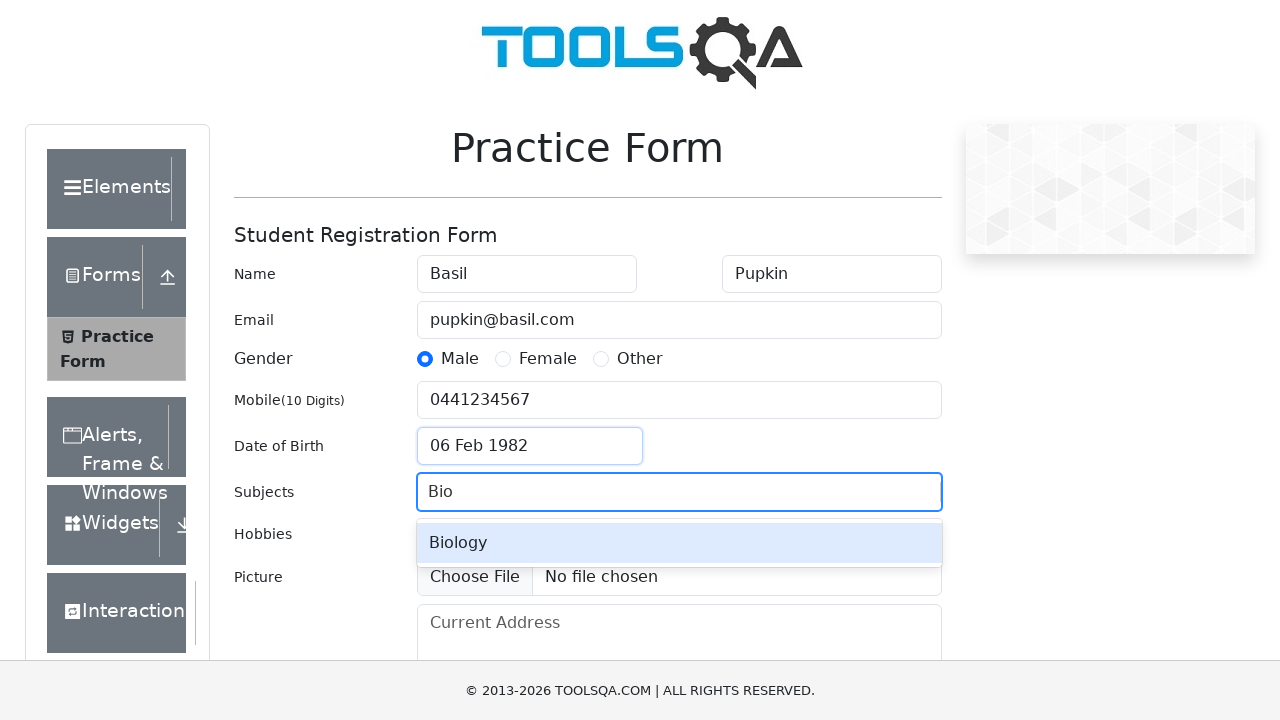

Selected Biology from autocomplete suggestions at (679, 543) on .subjects-auto-complete__option >> internal:has-text="Biology"i
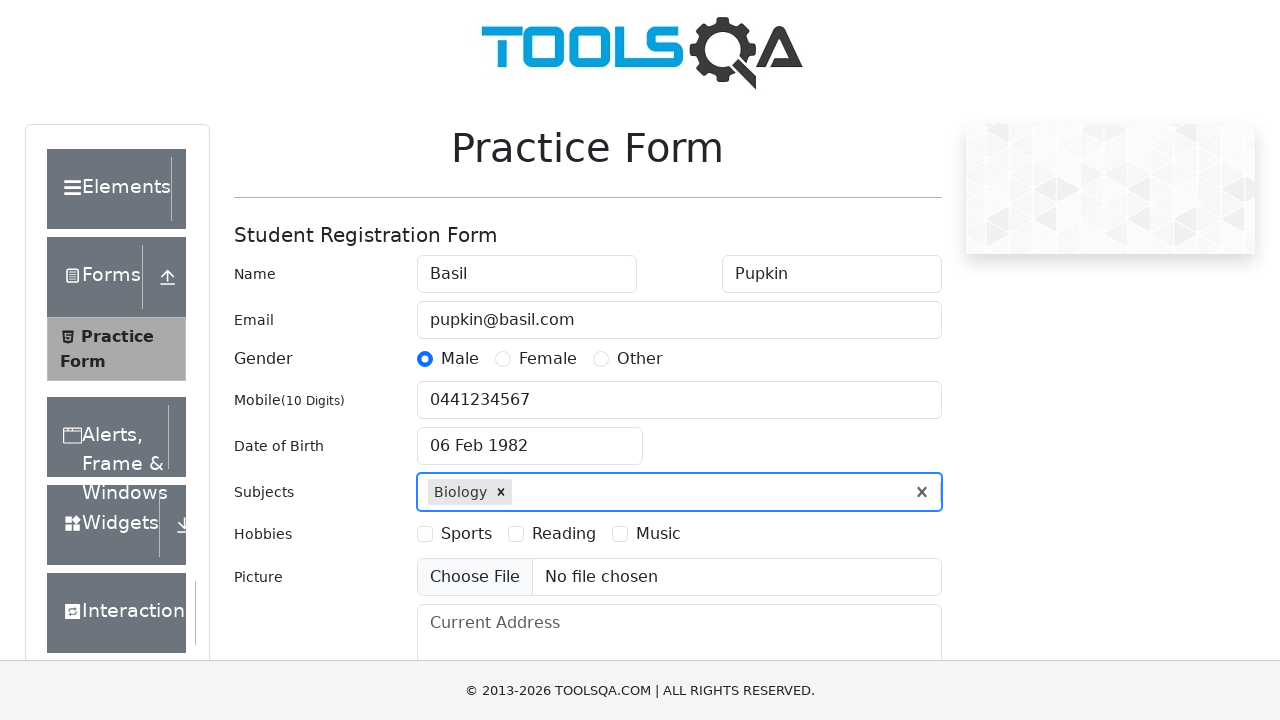

Selected Sports hobby checkbox at (466, 534) on label[for='hobbies-checkbox-1']
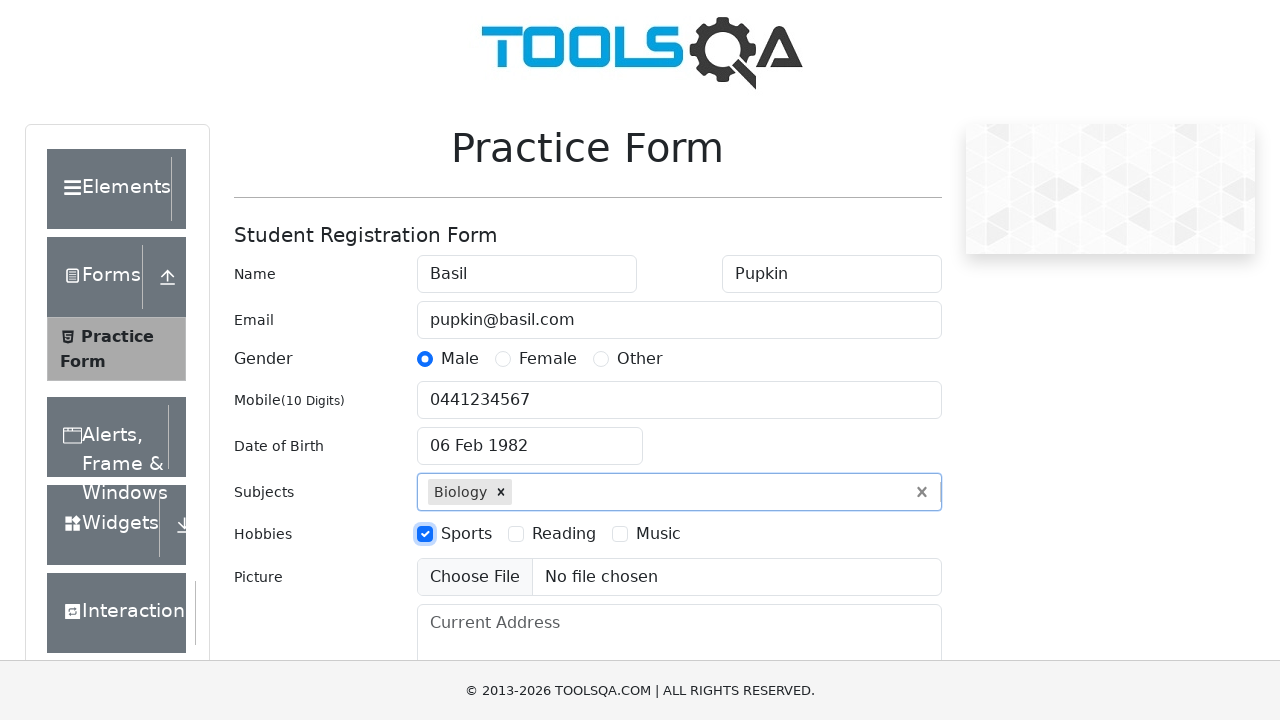

Selected Reading hobby checkbox at (564, 534) on label[for='hobbies-checkbox-2']
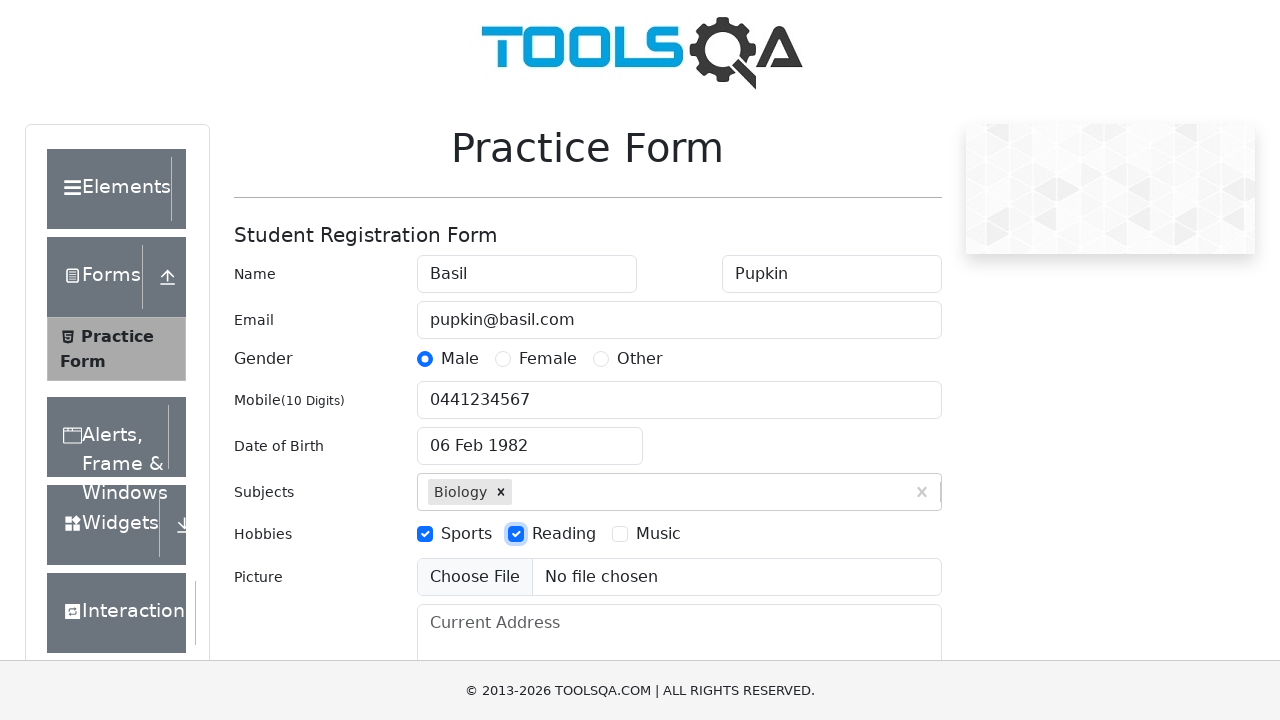

Selected Music hobby checkbox at (658, 534) on label[for='hobbies-checkbox-3']
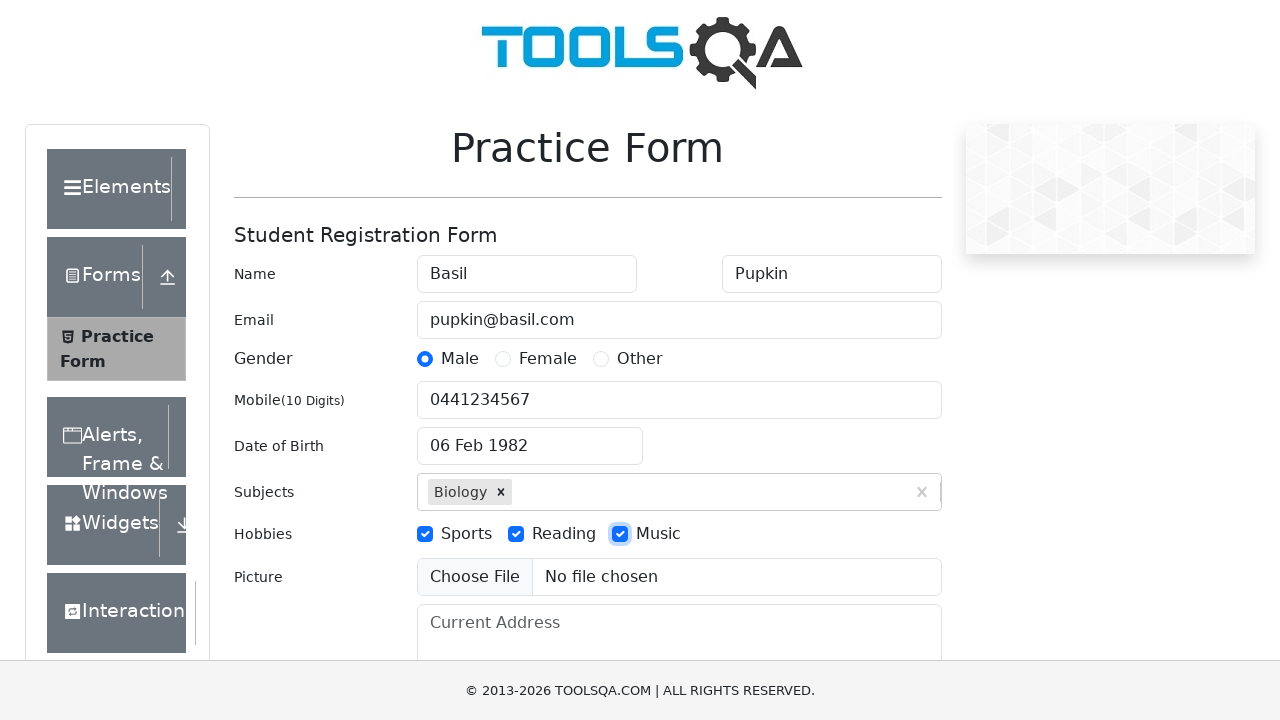

Filled address field with 'Test Street, Building 6' on #currentAddress
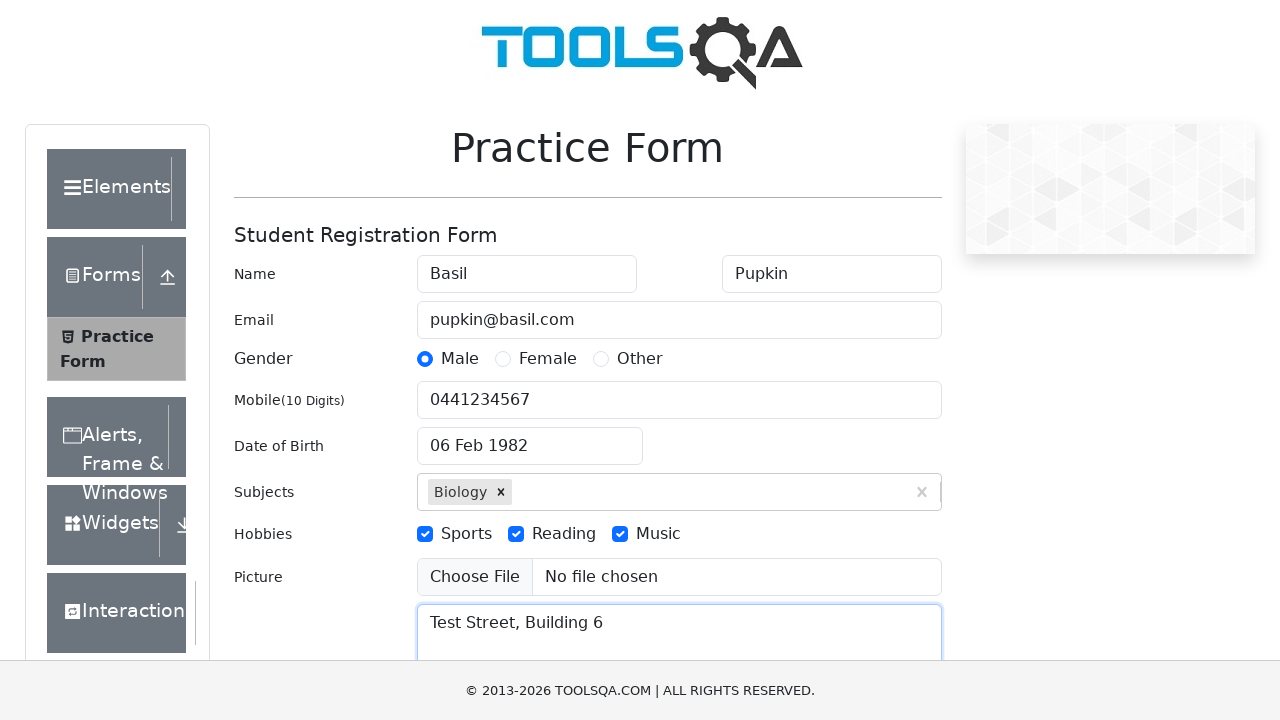

Opened state dropdown at (527, 437) on #state
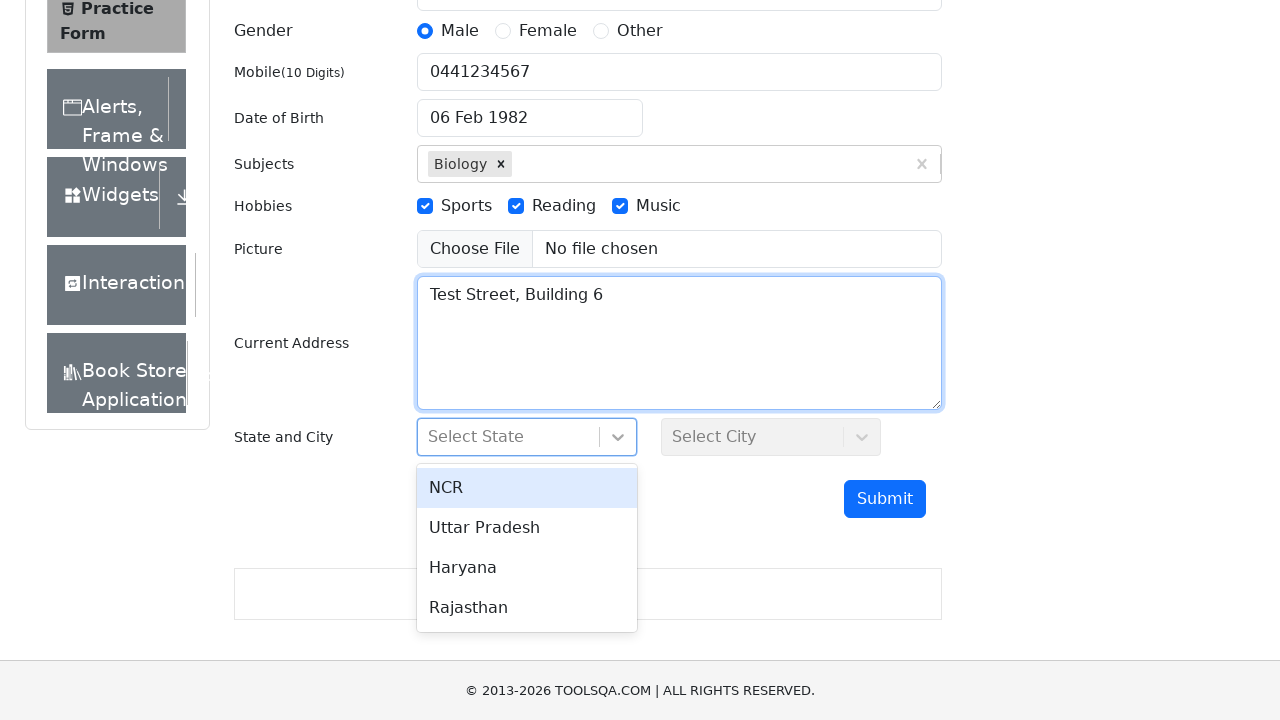

Selected Haryana from state dropdown at (527, 568) on div[class*='-option'] >> internal:has-text="Haryana"i
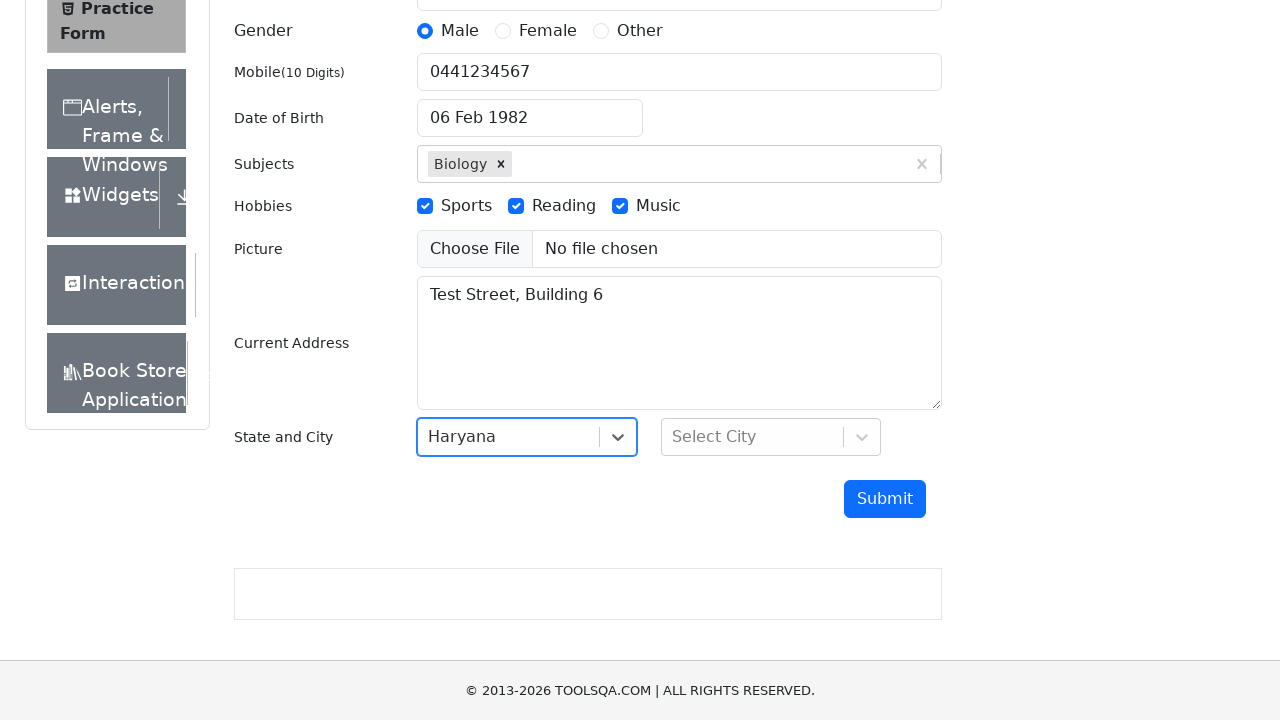

Opened city dropdown at (771, 437) on #city
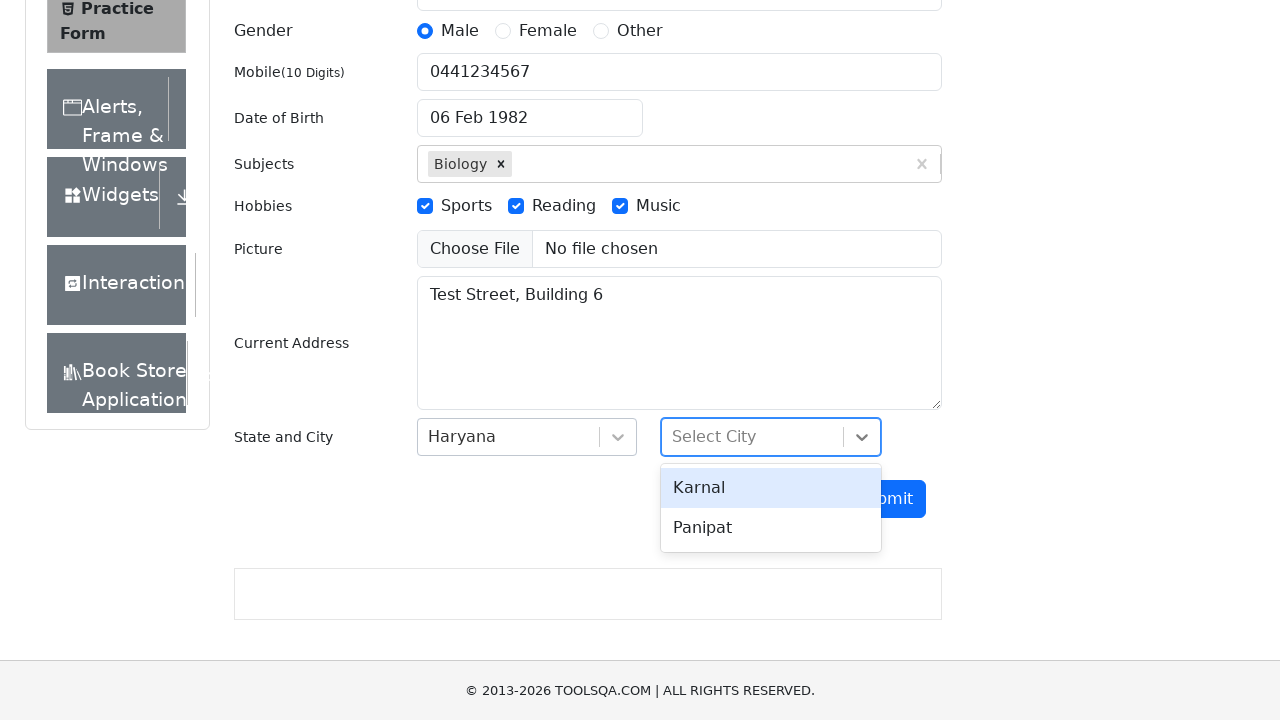

Selected Karnal from city dropdown at (771, 488) on div[class*='-option'] >> internal:has-text="Karnal"i
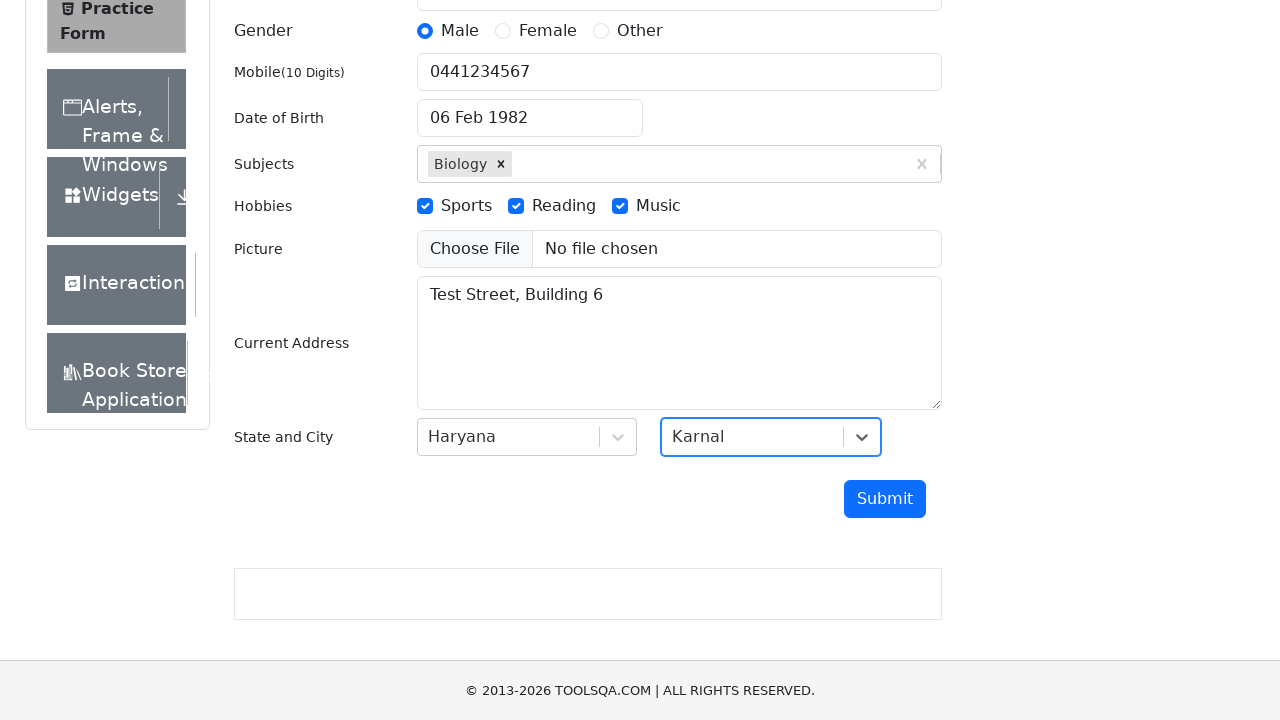

Scrolled submit button into view
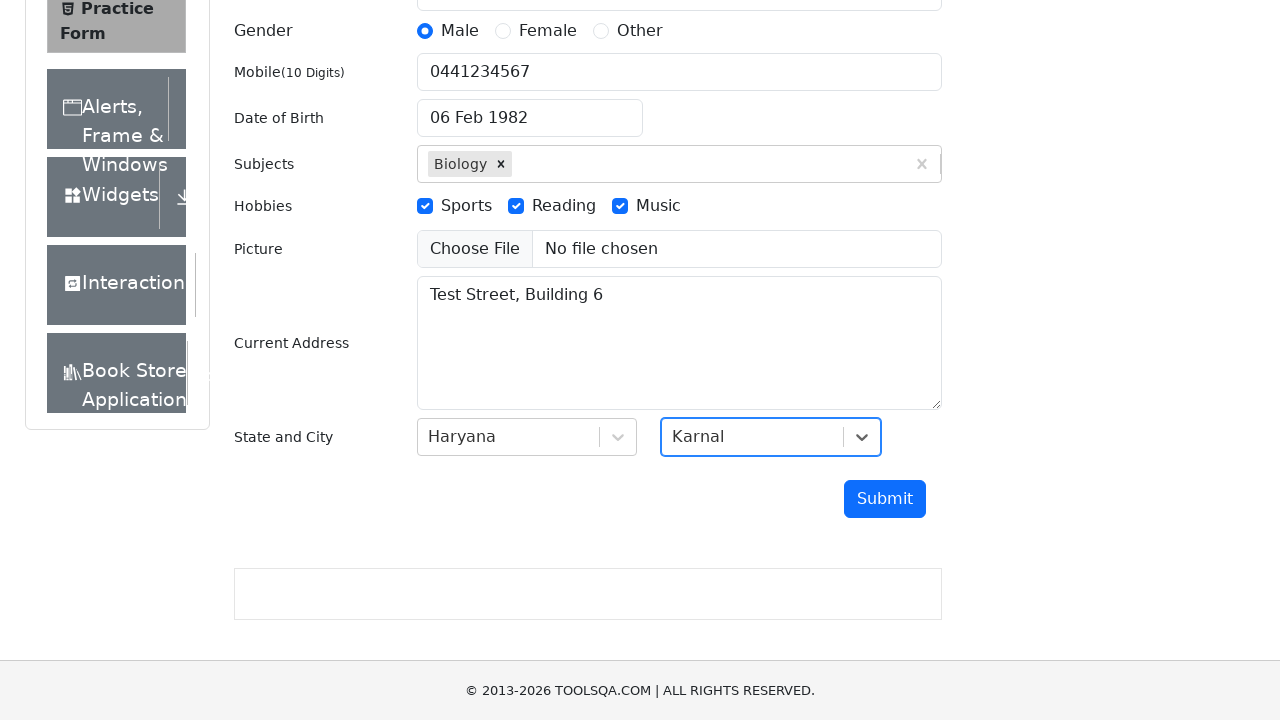

Clicked submit button to submit form at (885, 499) on #submit
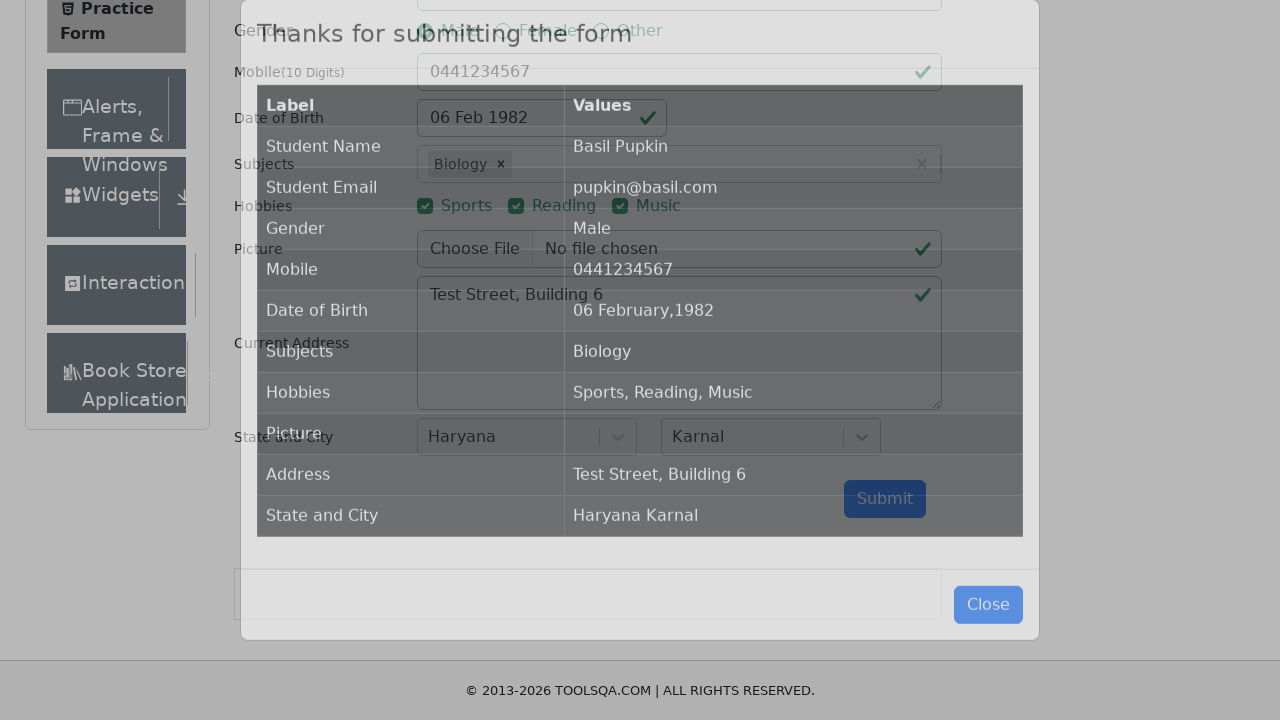

Waited for success modal to appear
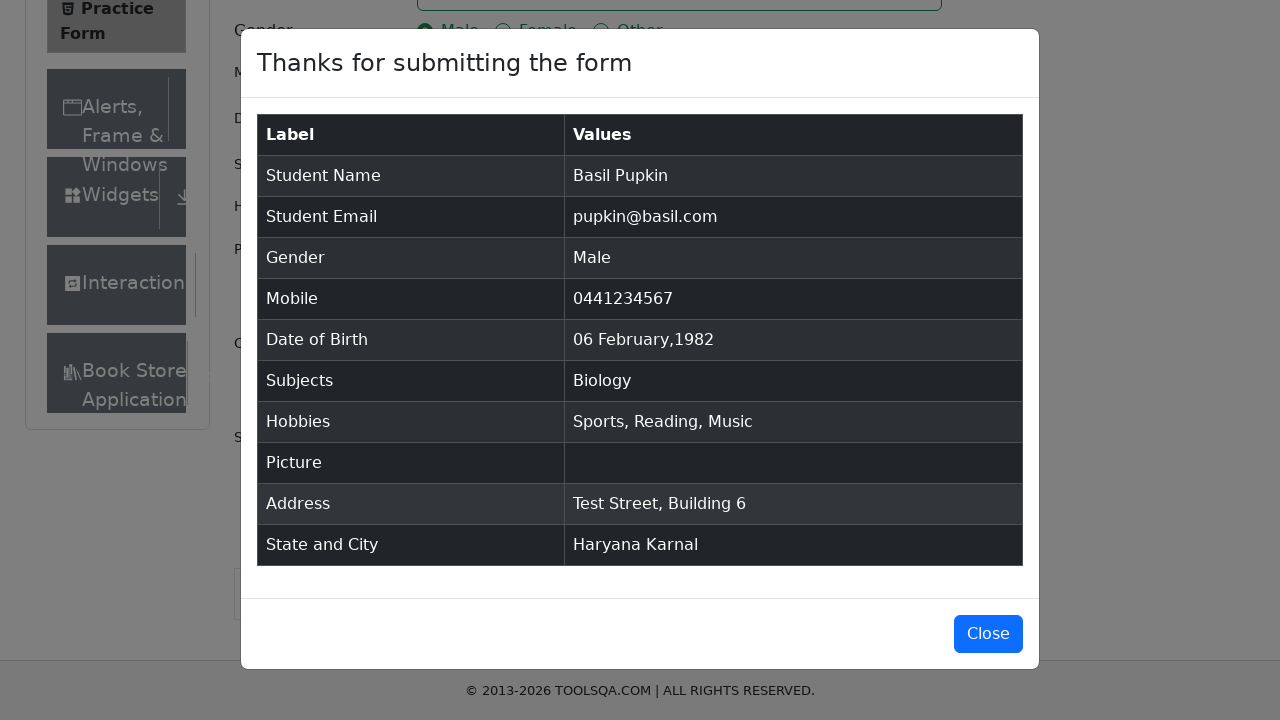

Success modal title is now visible
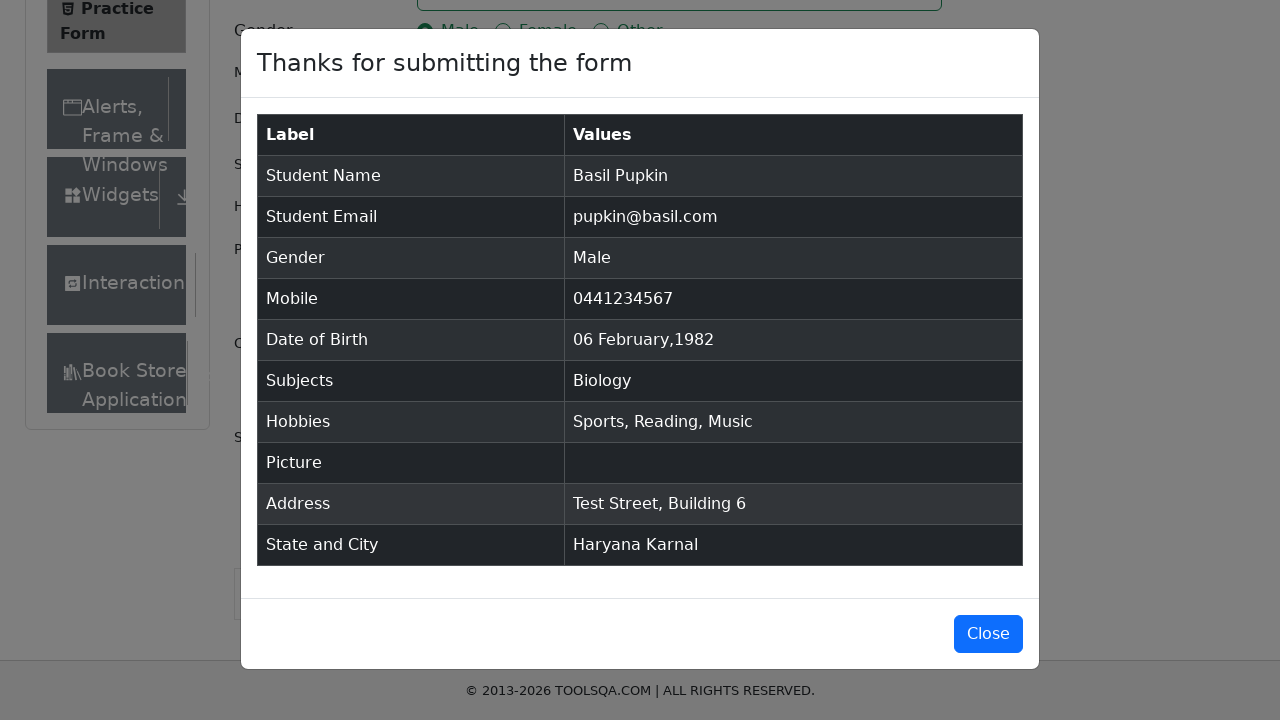

Applied CSS styling to modal content
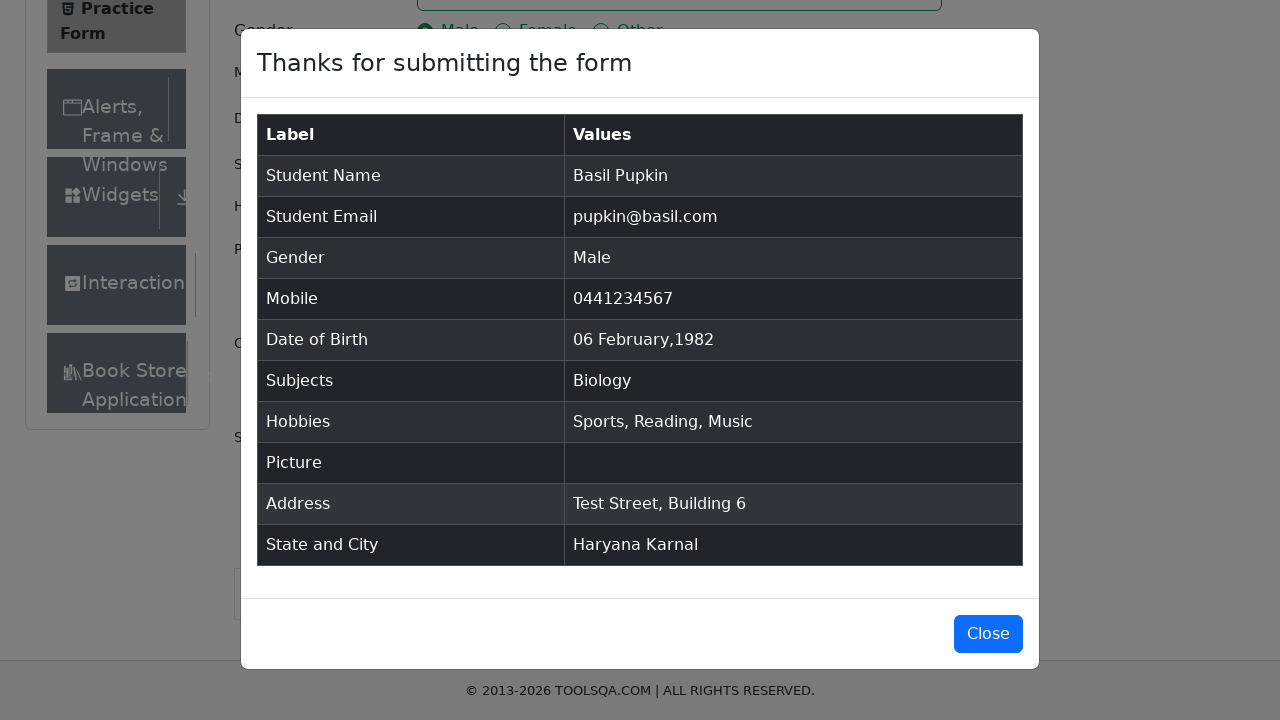

Scrolled close modal button into view
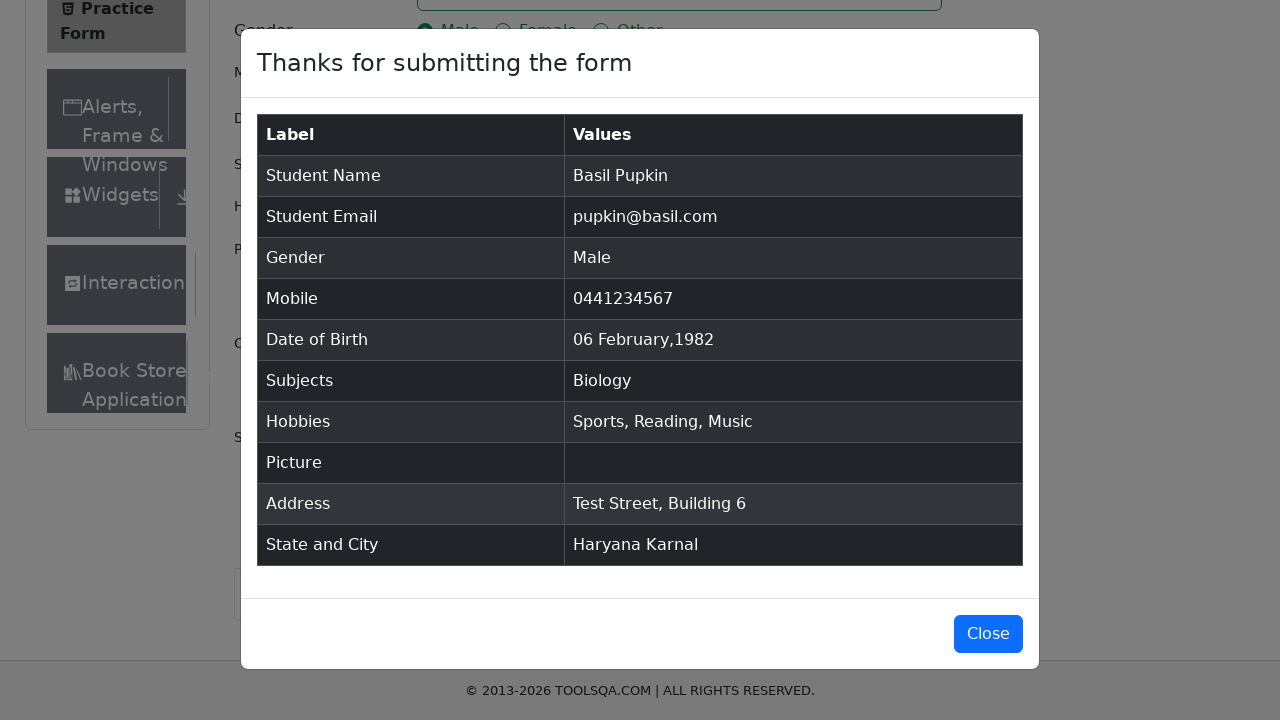

Clicked button to close success modal at (988, 634) on #closeLargeModal
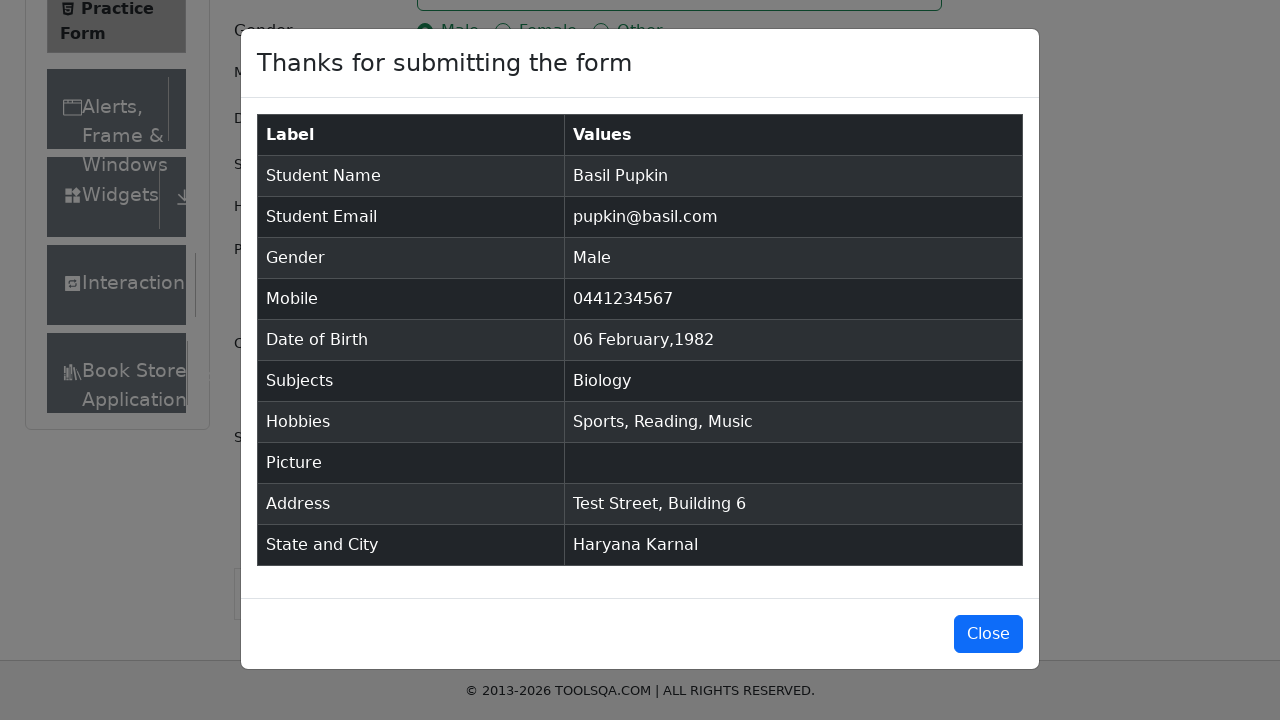

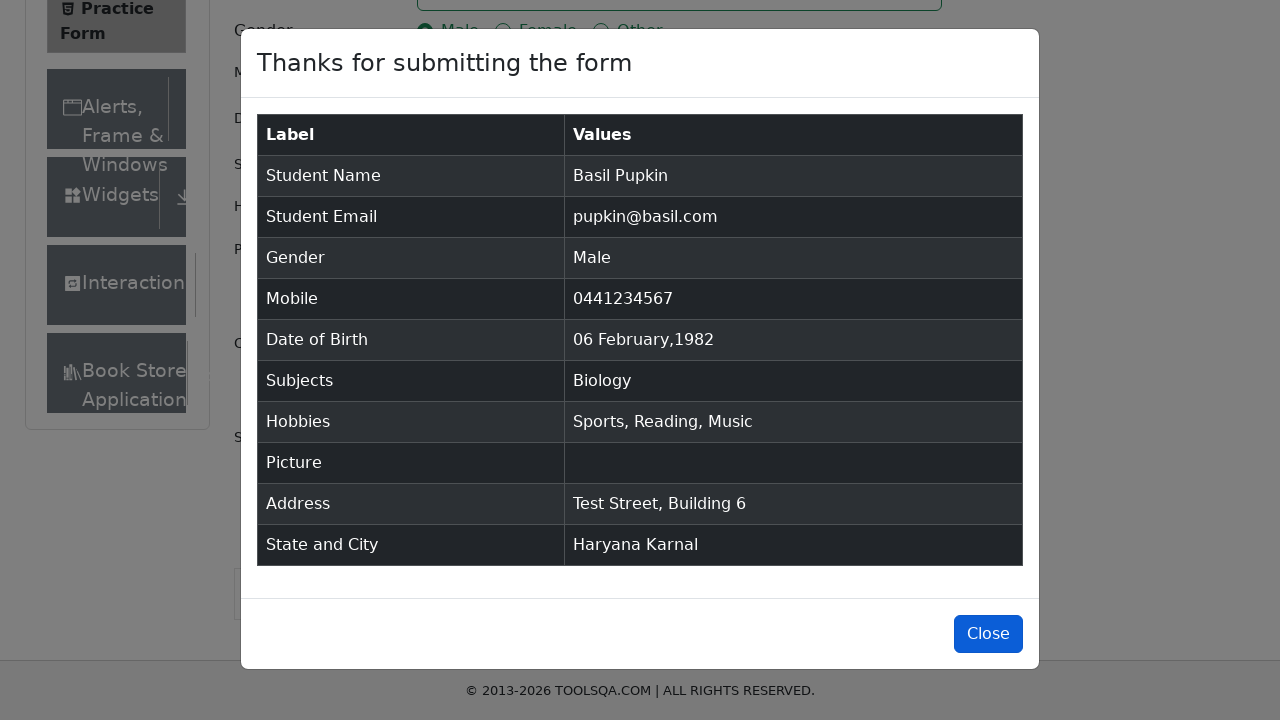